Navigates to Jumia product search results page and verifies that product listings are displayed by waiting for product elements to load.

Starting URL: https://www.jumia.com.ng/catalog/?q=wireless+headphones

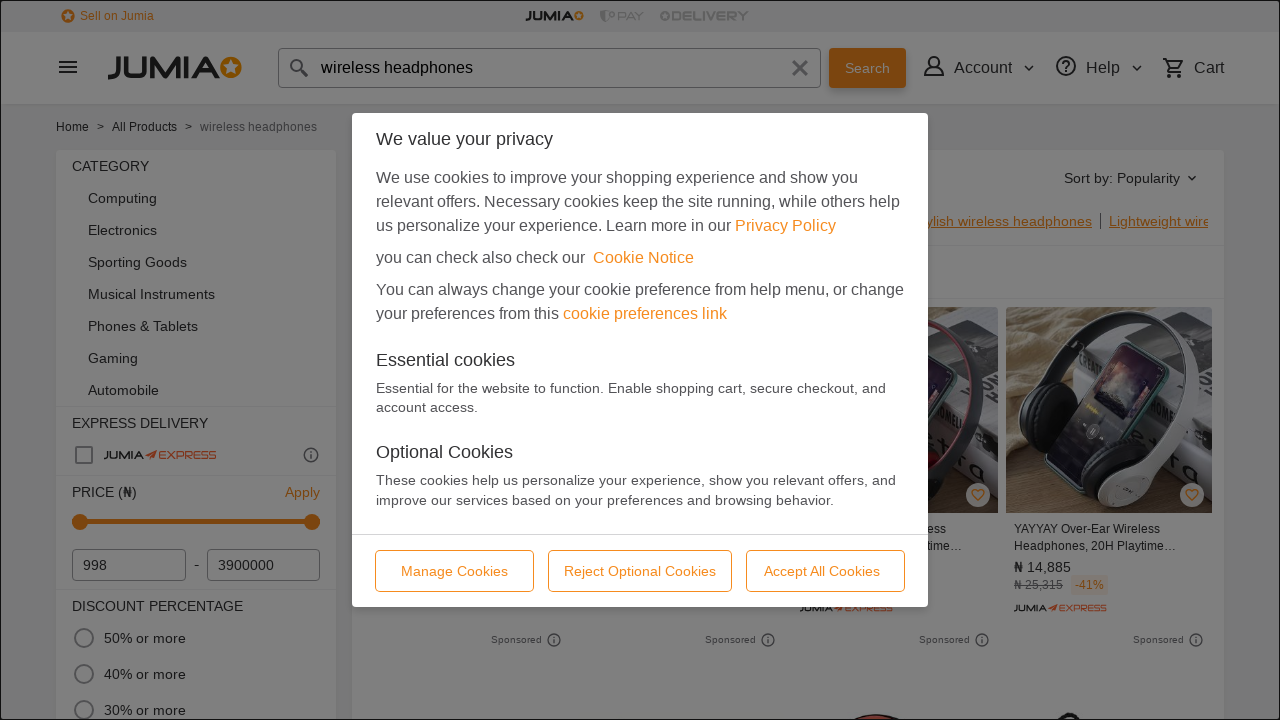

Navigated to Jumia wireless headphones search results page
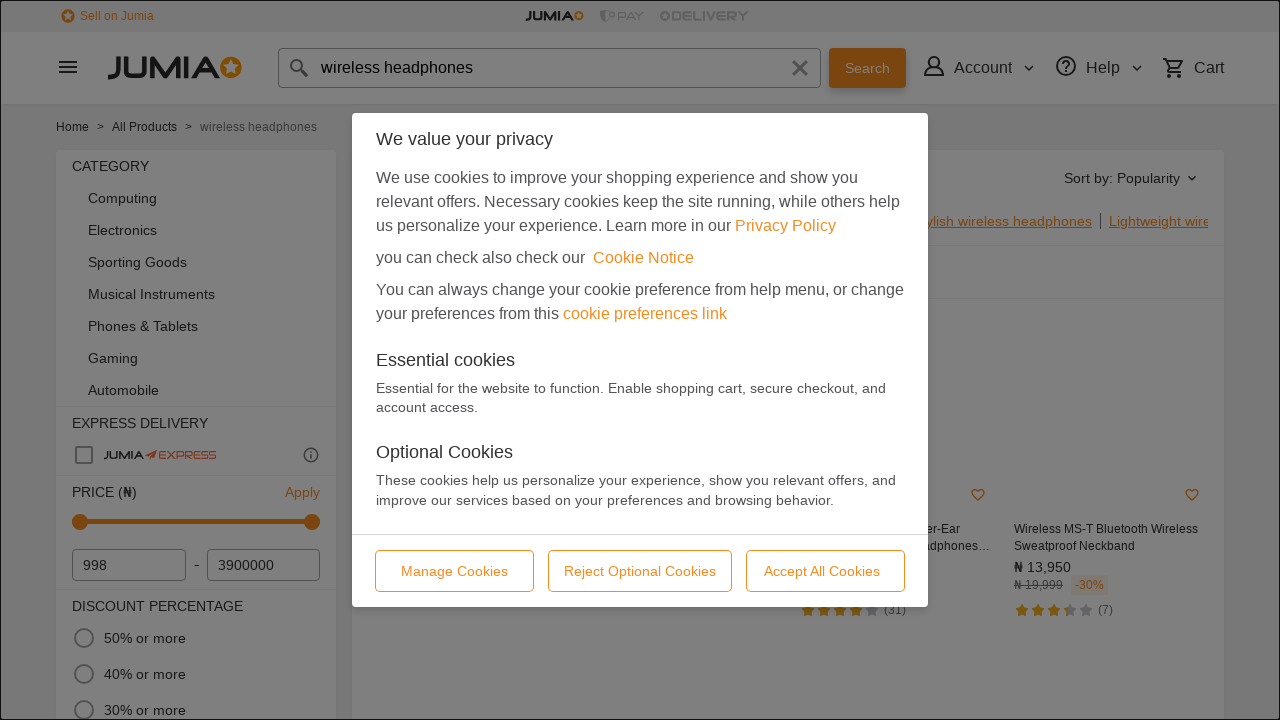

Product listings loaded on search results page
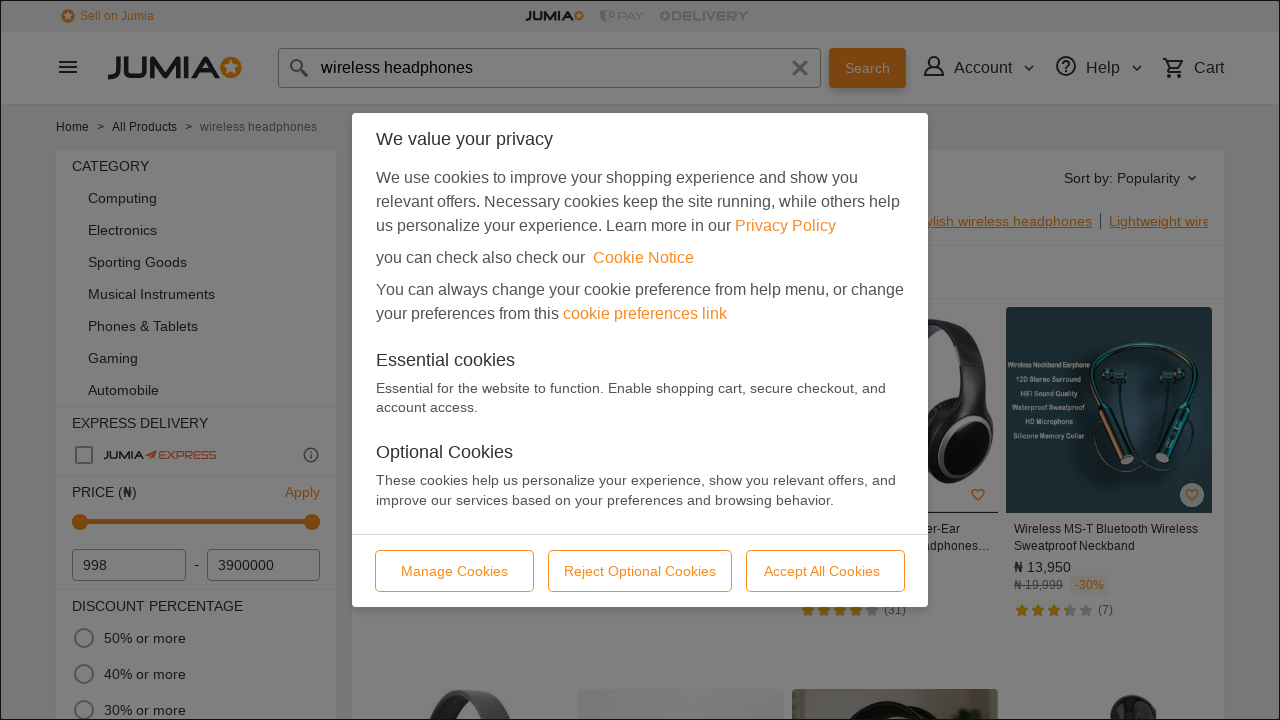

Product images verified and displayed
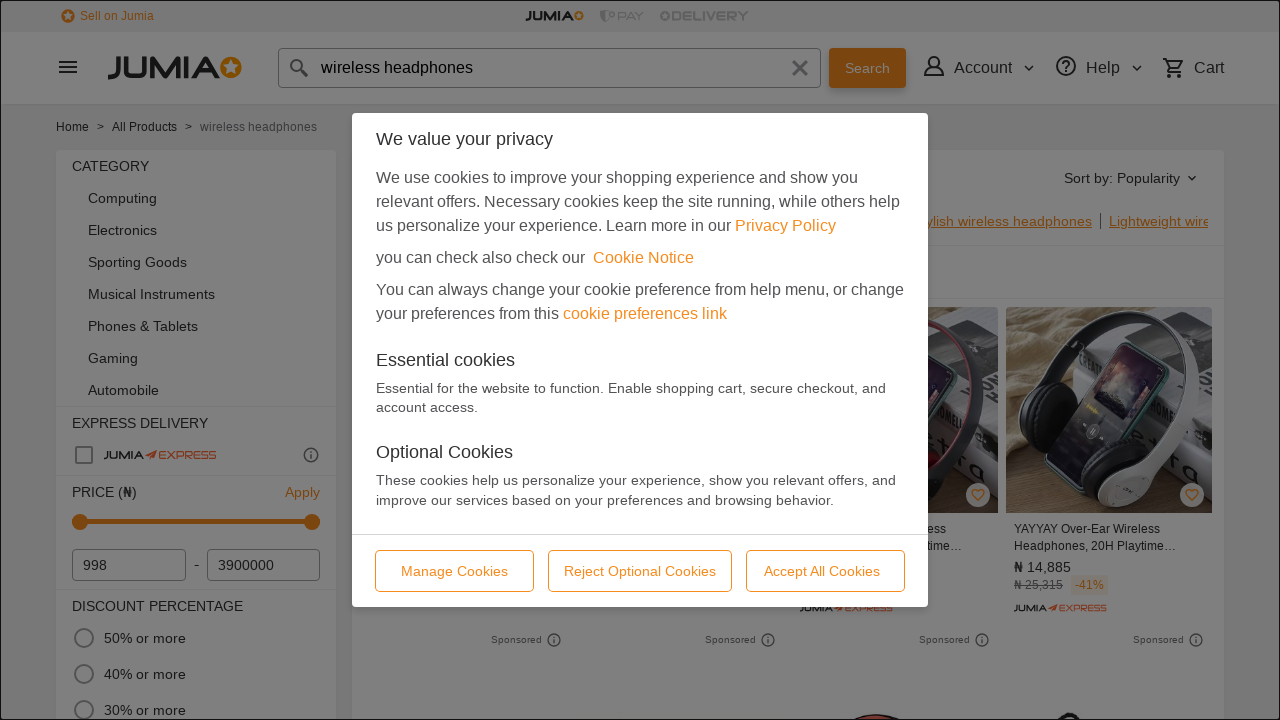

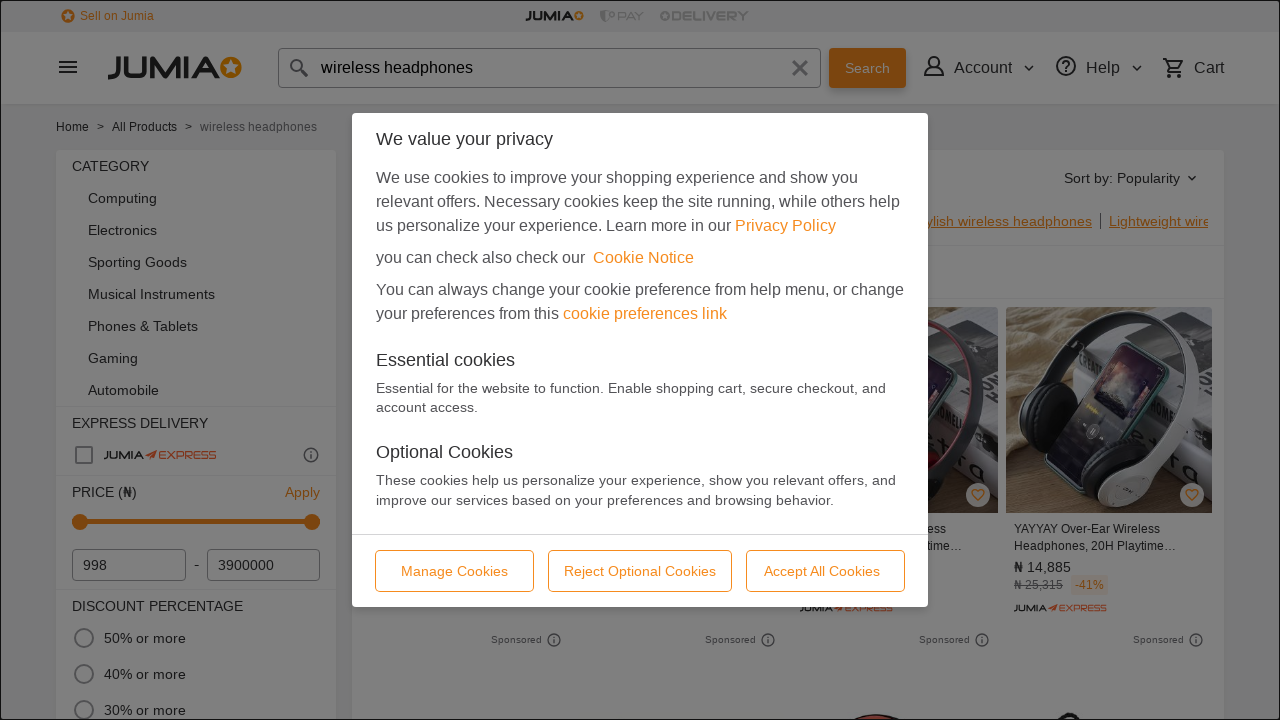